Tests clicking a button that triggers a prompt dialog and enters text

Starting URL: https://demoqa.com/alerts

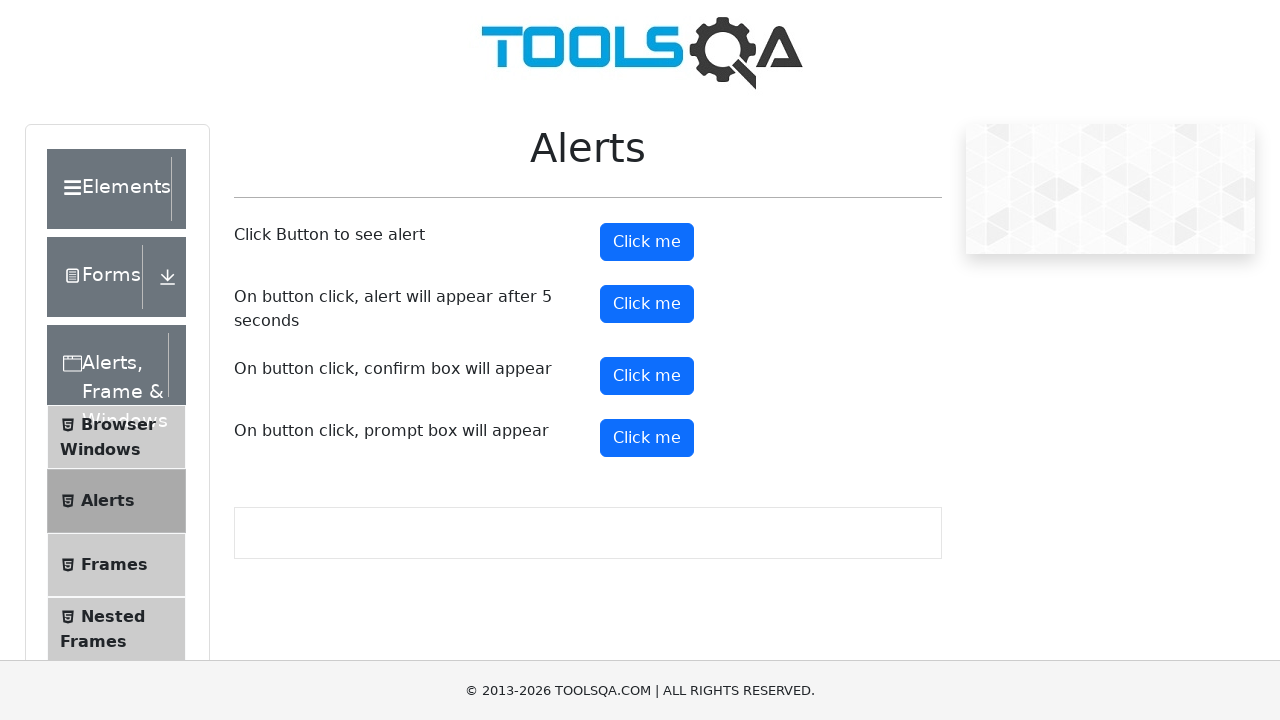

Set up dialog handler to accept prompt with 'Daniel Farias'
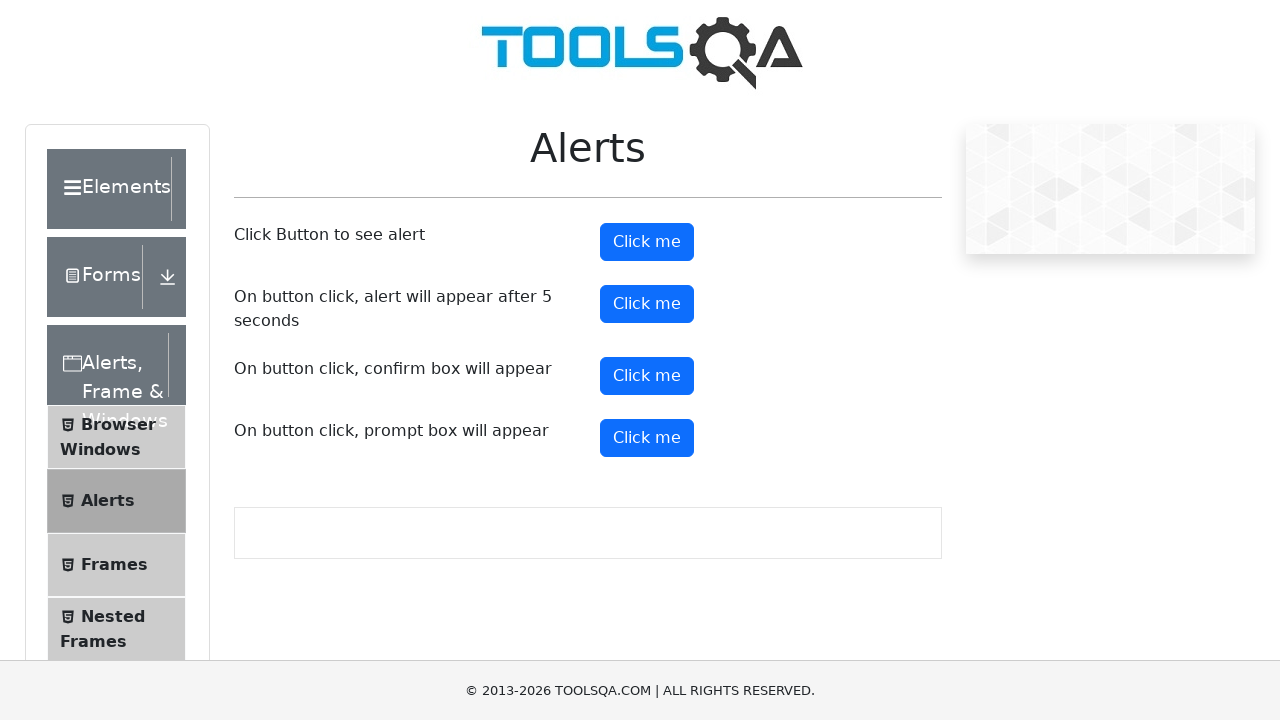

Clicked prompt button to trigger dialog at (647, 438) on #promtButton
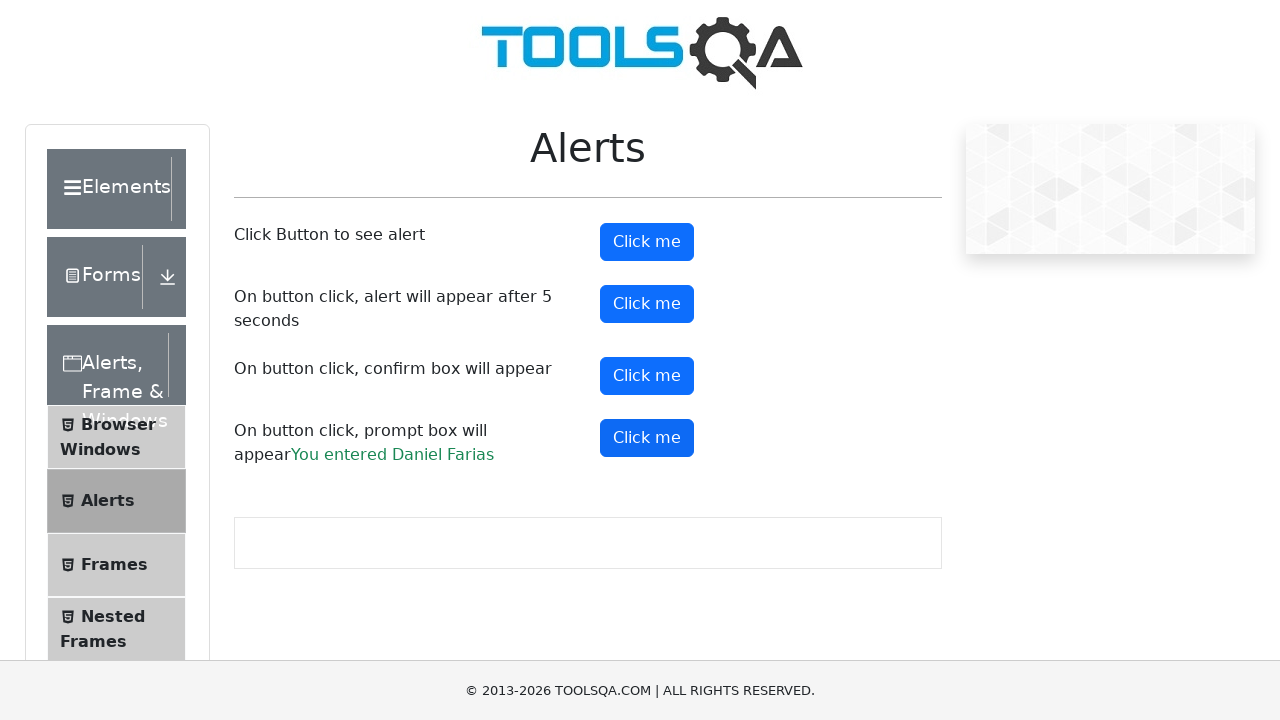

Prompt result element appeared with entered name
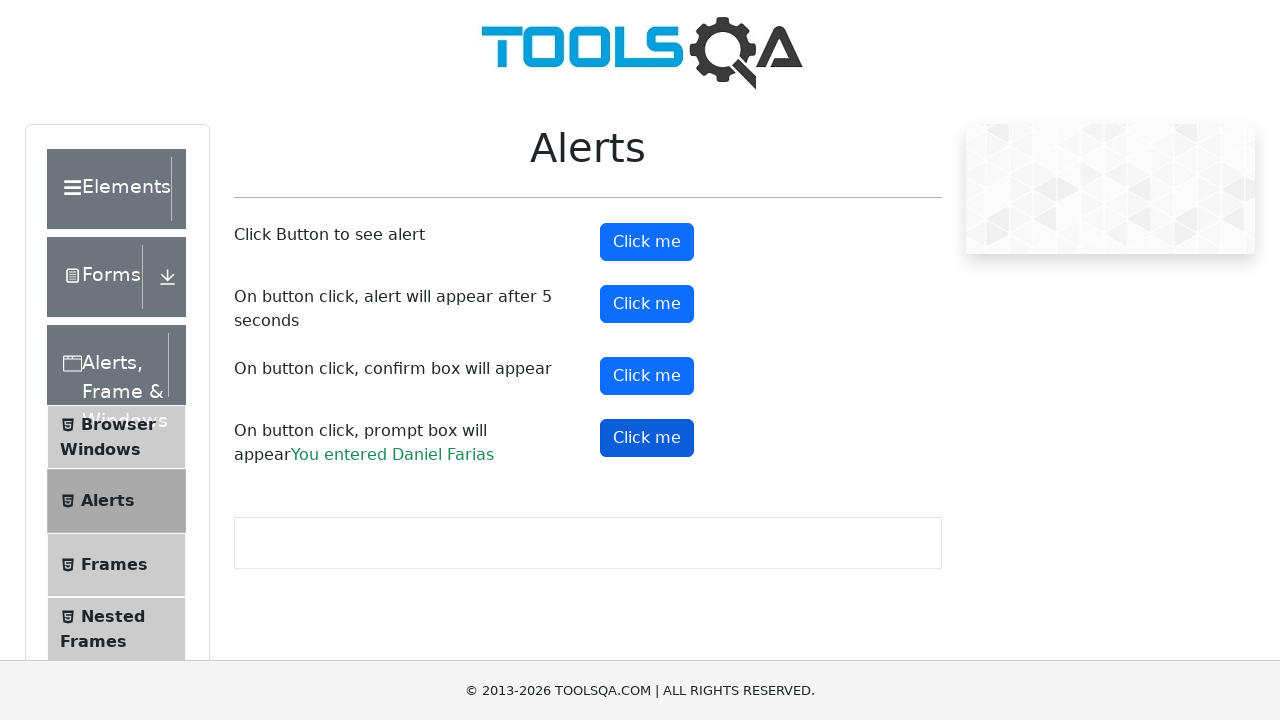

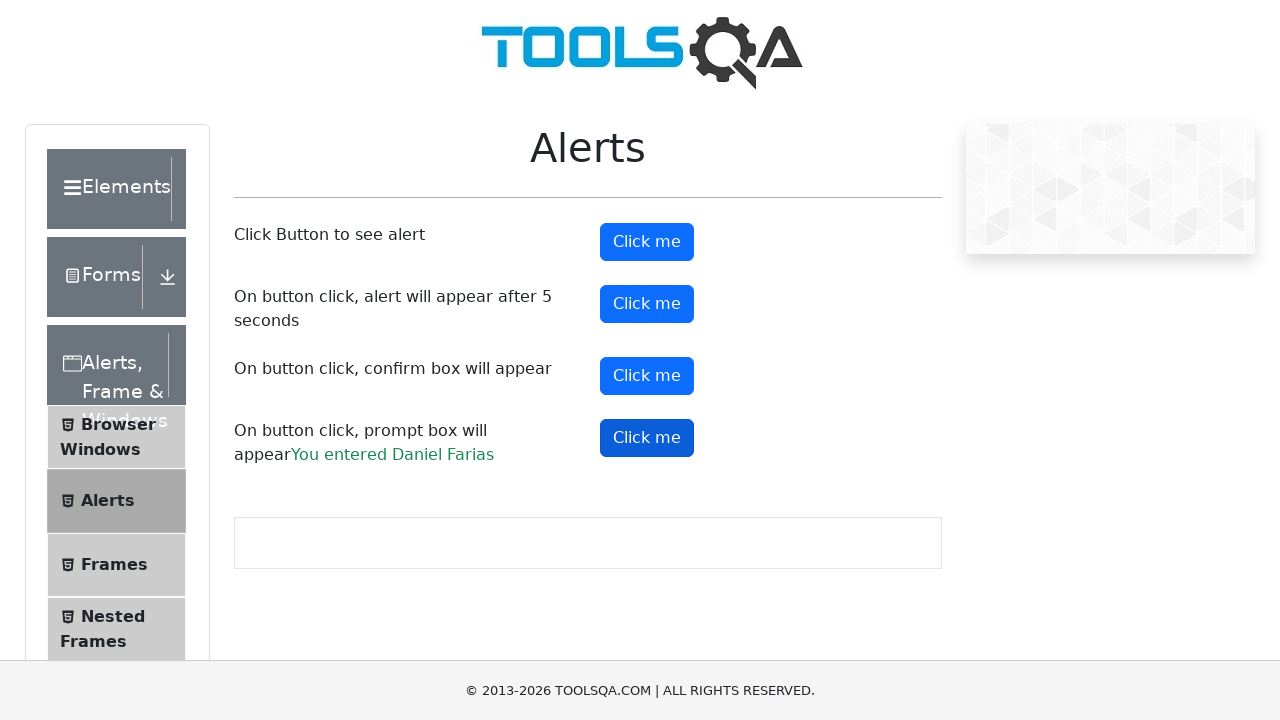